Tests interaction with hidden elements by clicking a Start button and making a hidden element visible using JavaScript

Starting URL: https://the-internet.herokuapp.com/dynamic_loading/1

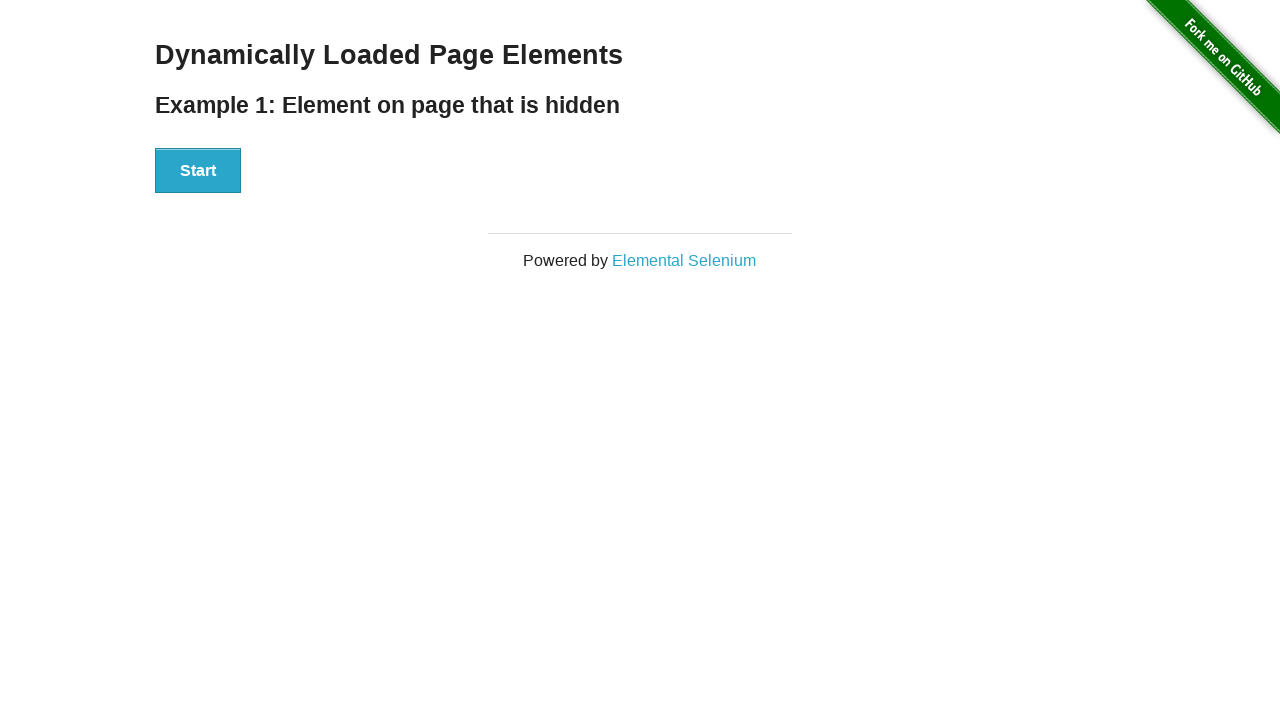

Clicked the Start button at (198, 171) on #start button
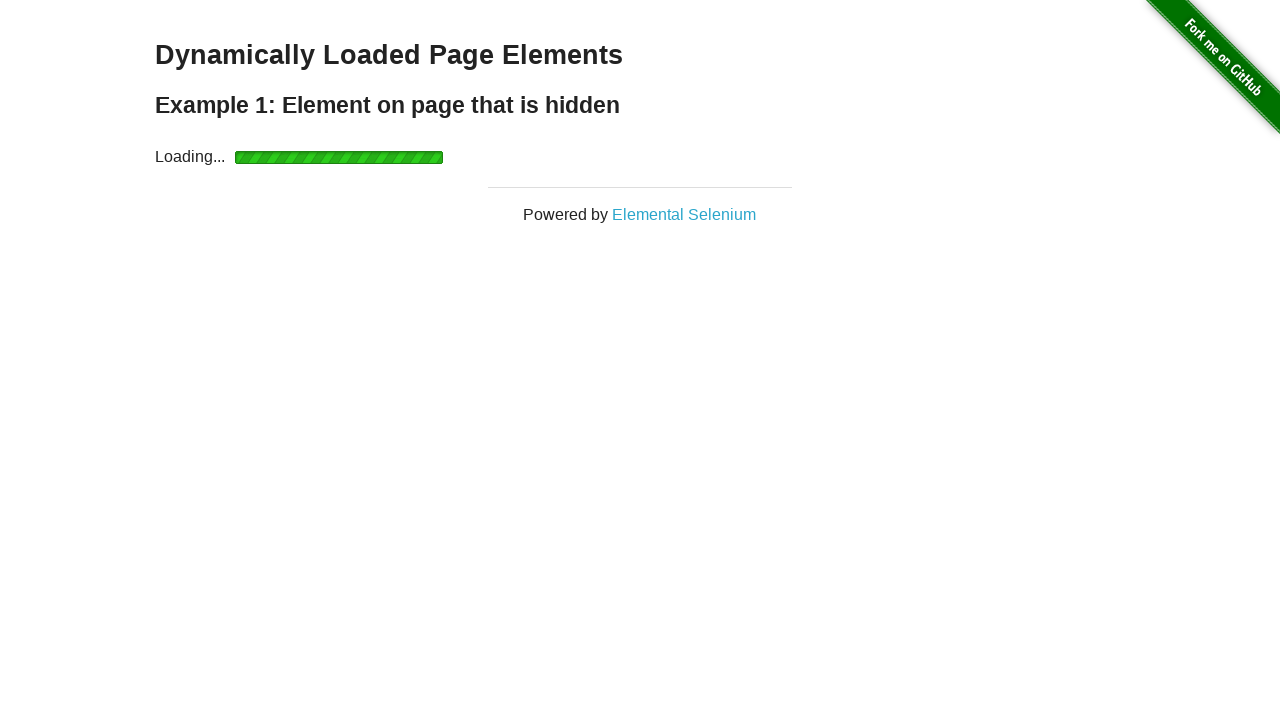

Made hidden element visible by modifying its display style to block
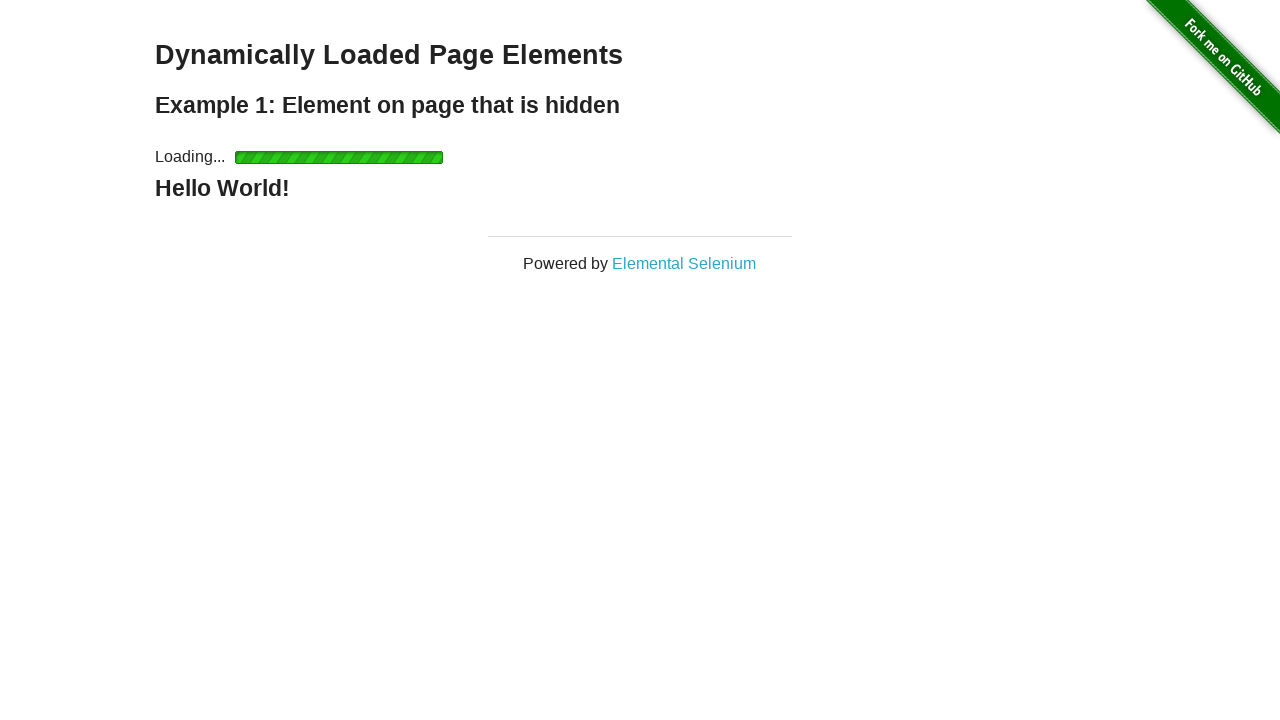

Waited for hidden element to become visible
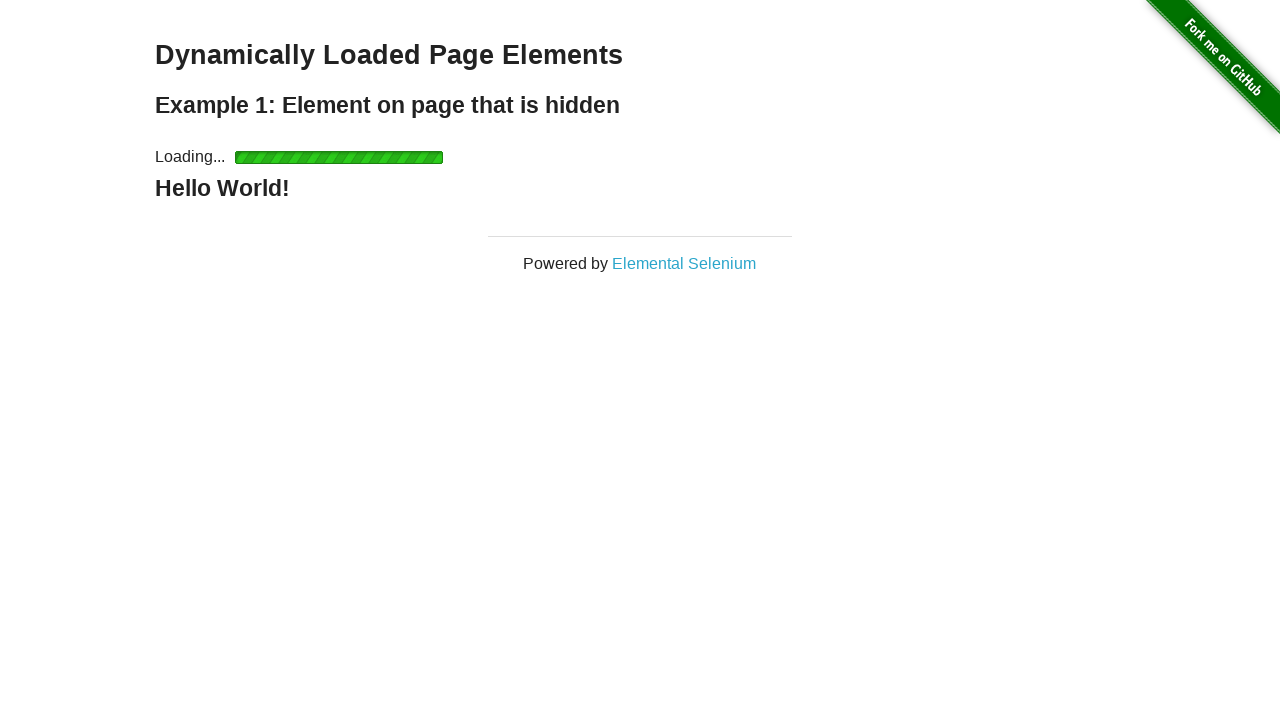

Retrieved text from now-visible element: 'Hello World!'
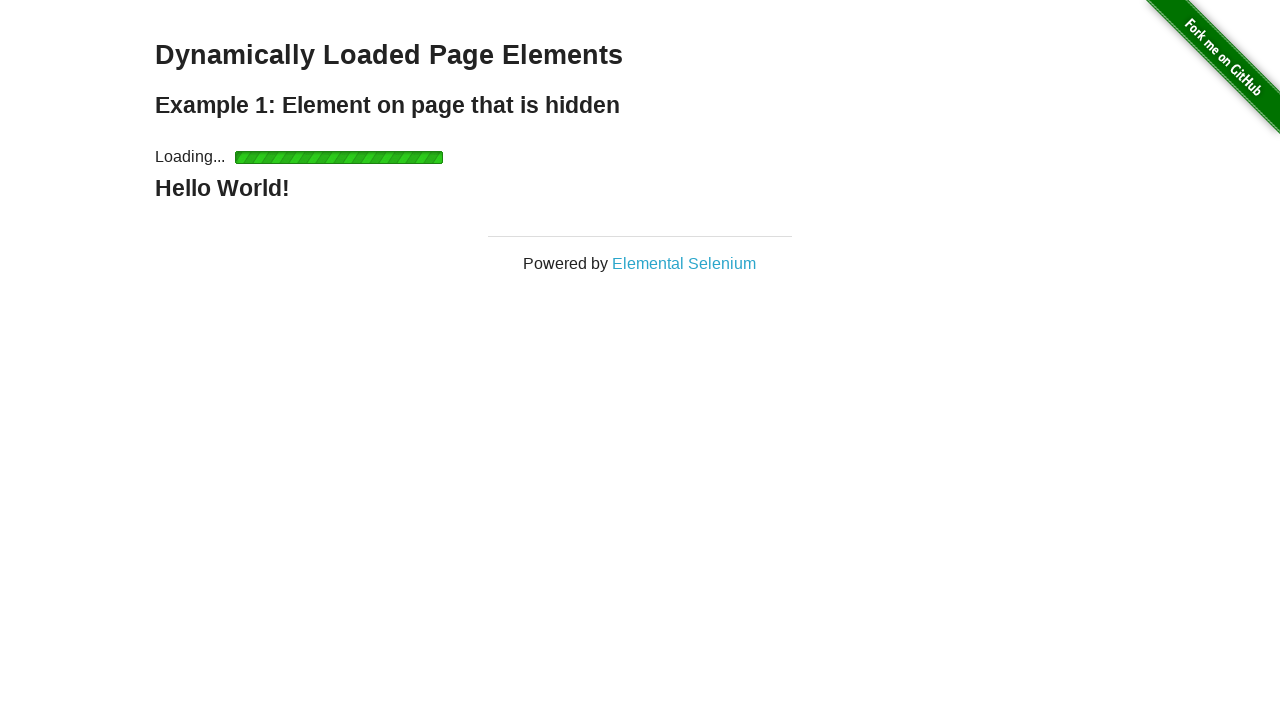

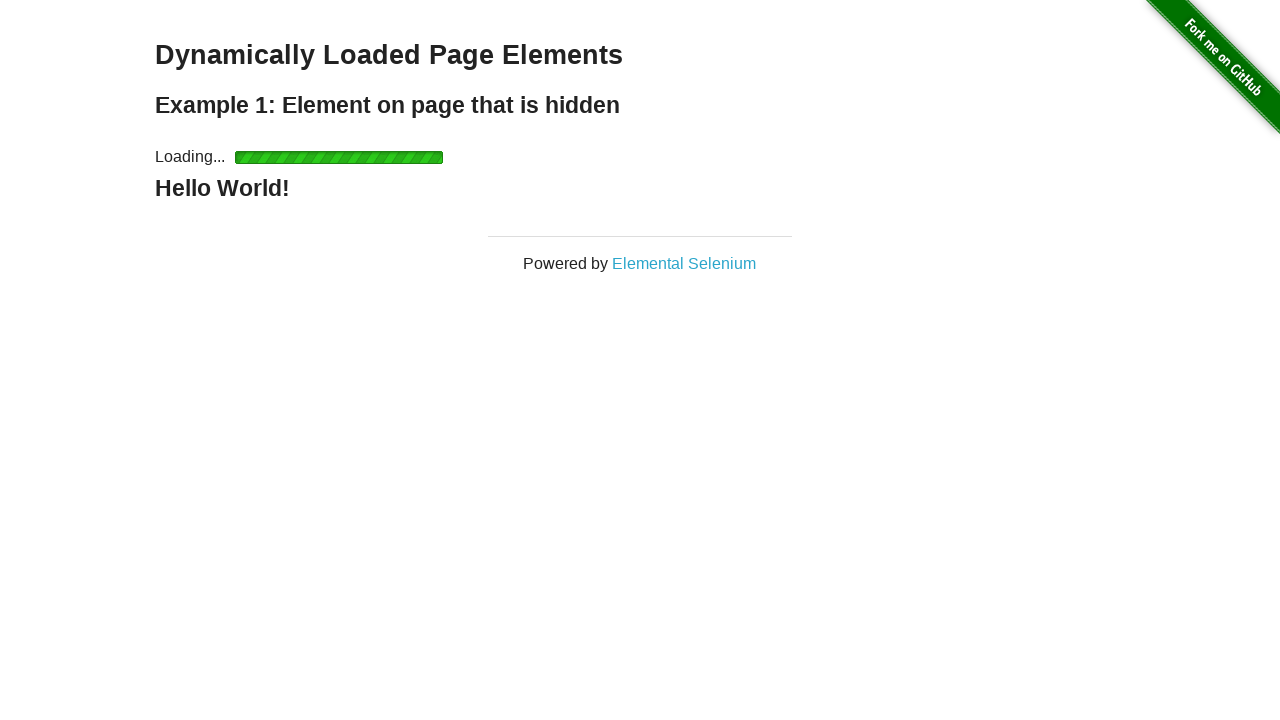